Tests that edits are cancelled when pressing Escape

Starting URL: https://demo.playwright.dev/todomvc

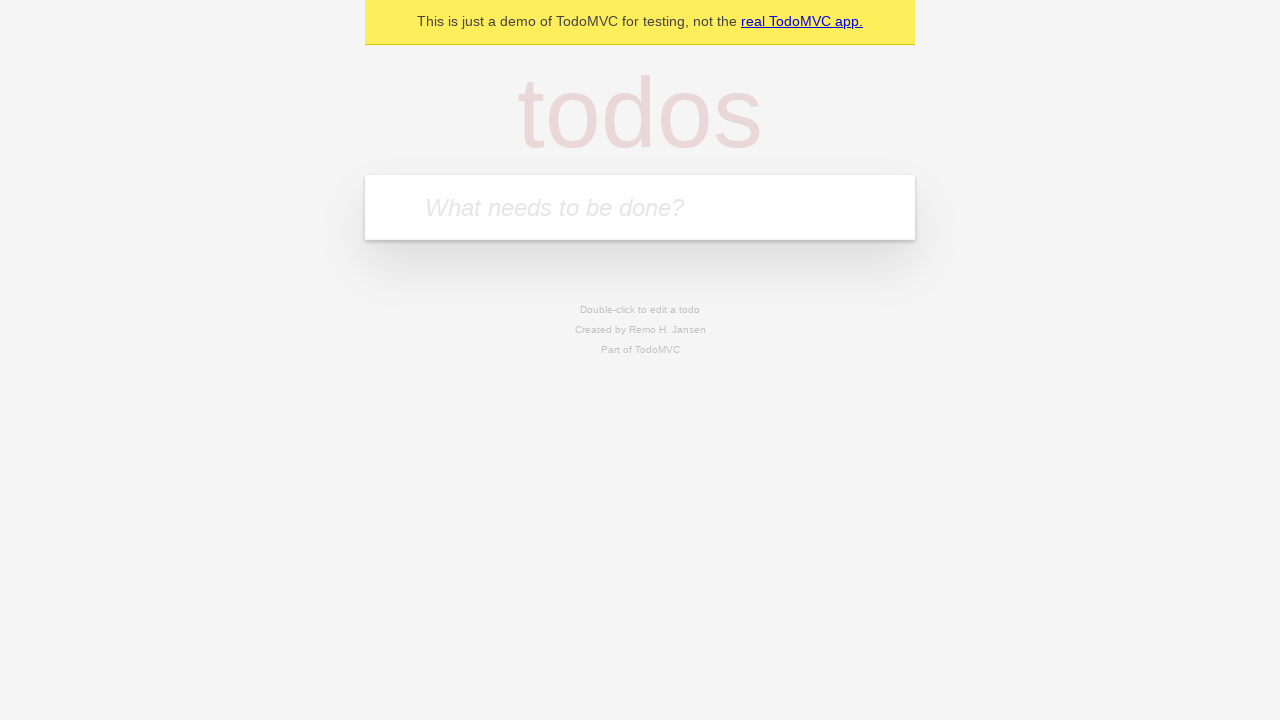

Filled new todo field with 'buy some cheese' on internal:attr=[placeholder="What needs to be done?"i]
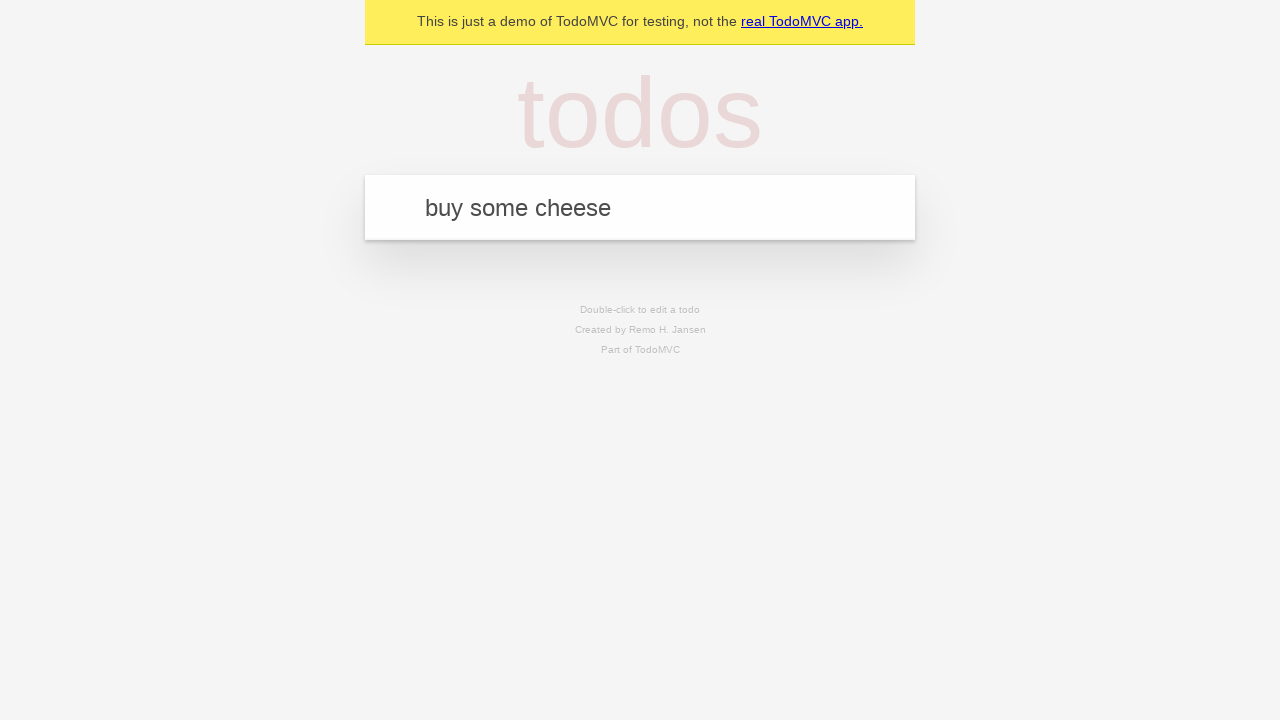

Pressed Enter to create todo 'buy some cheese' on internal:attr=[placeholder="What needs to be done?"i]
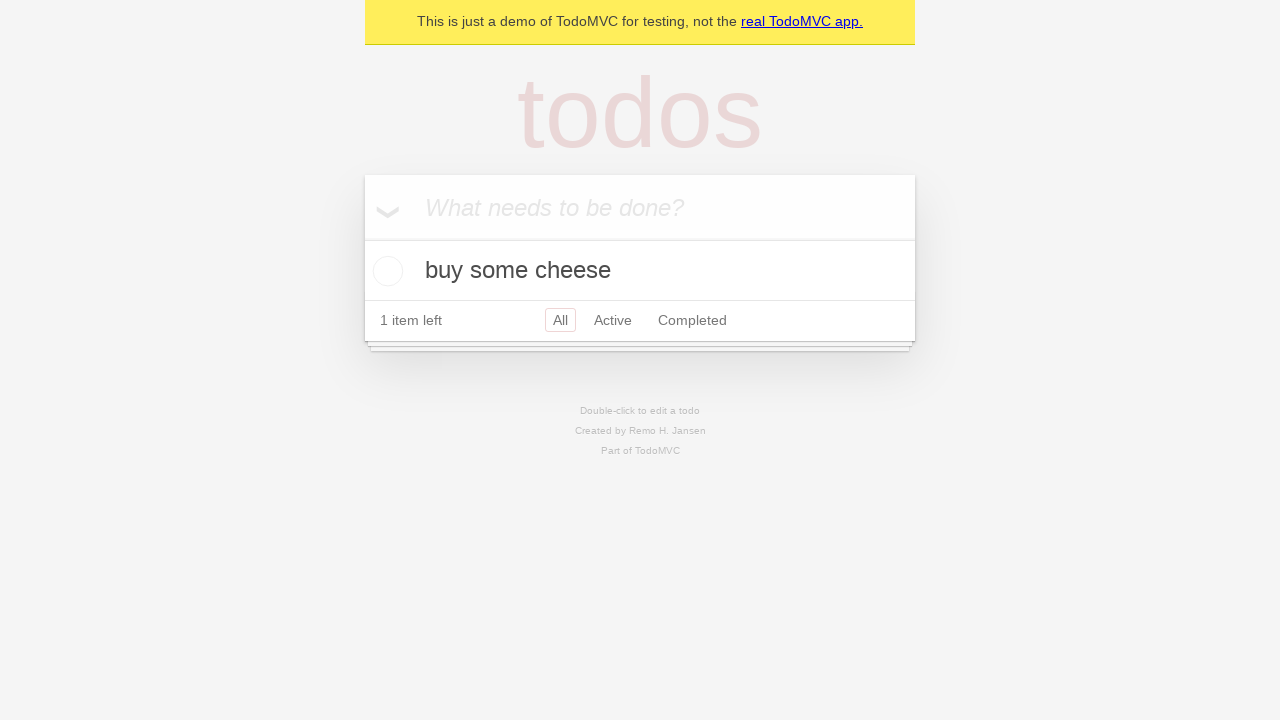

Filled new todo field with 'feed the cat' on internal:attr=[placeholder="What needs to be done?"i]
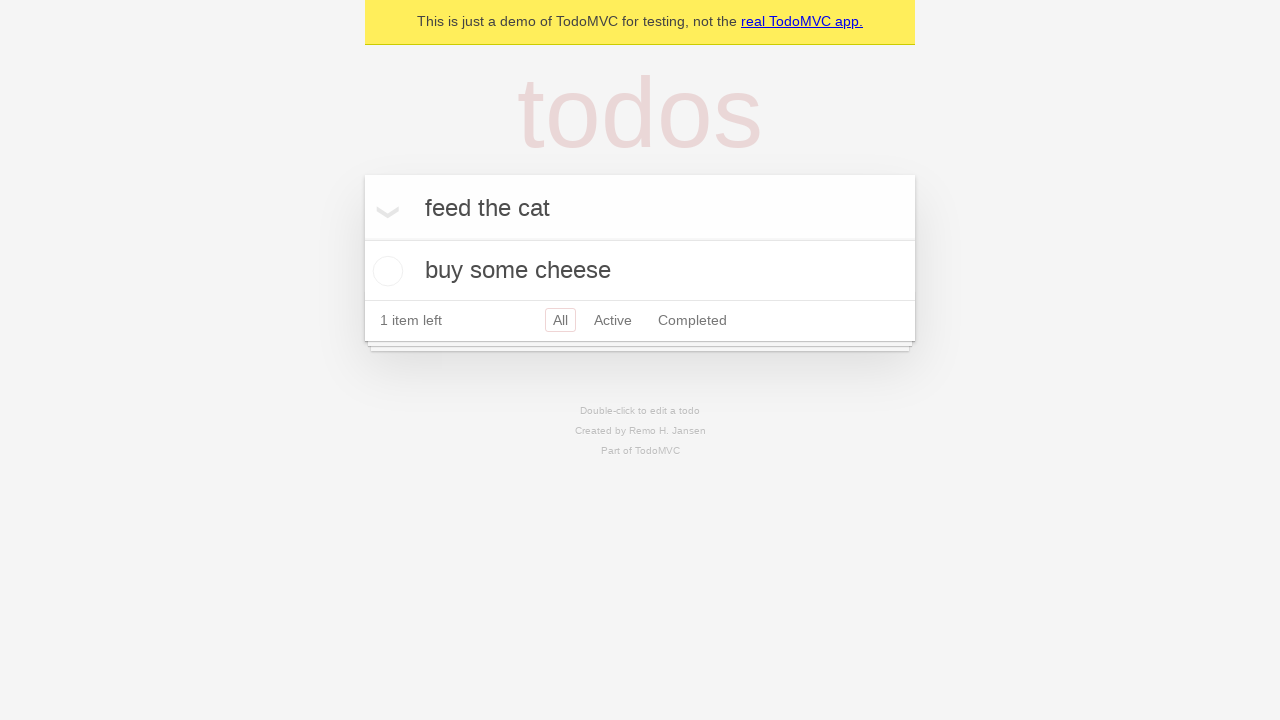

Pressed Enter to create todo 'feed the cat' on internal:attr=[placeholder="What needs to be done?"i]
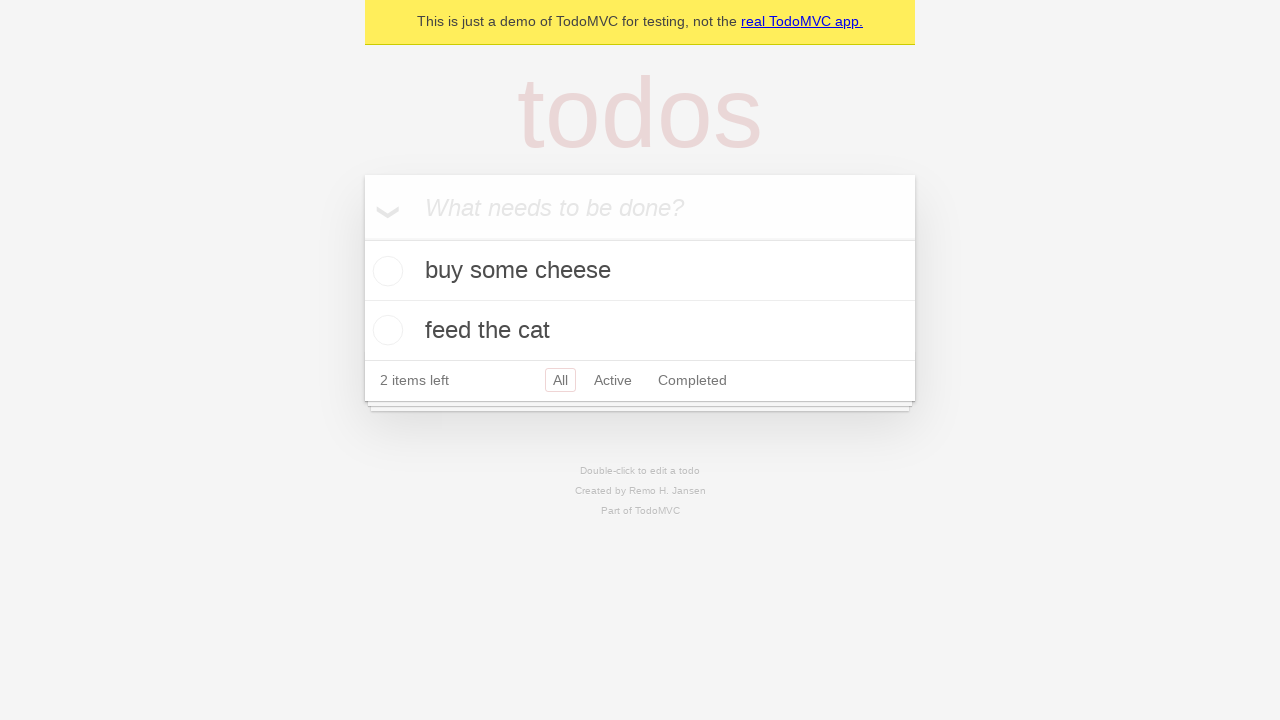

Filled new todo field with 'book a doctors appointment' on internal:attr=[placeholder="What needs to be done?"i]
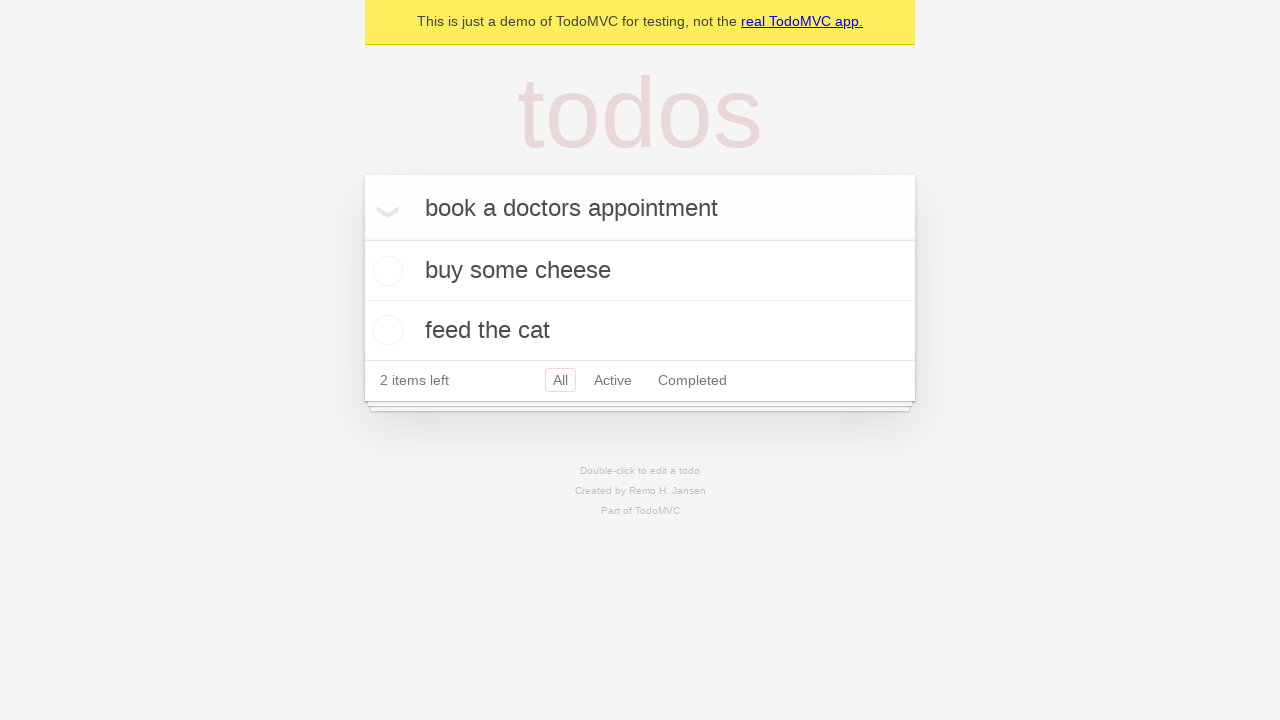

Pressed Enter to create todo 'book a doctors appointment' on internal:attr=[placeholder="What needs to be done?"i]
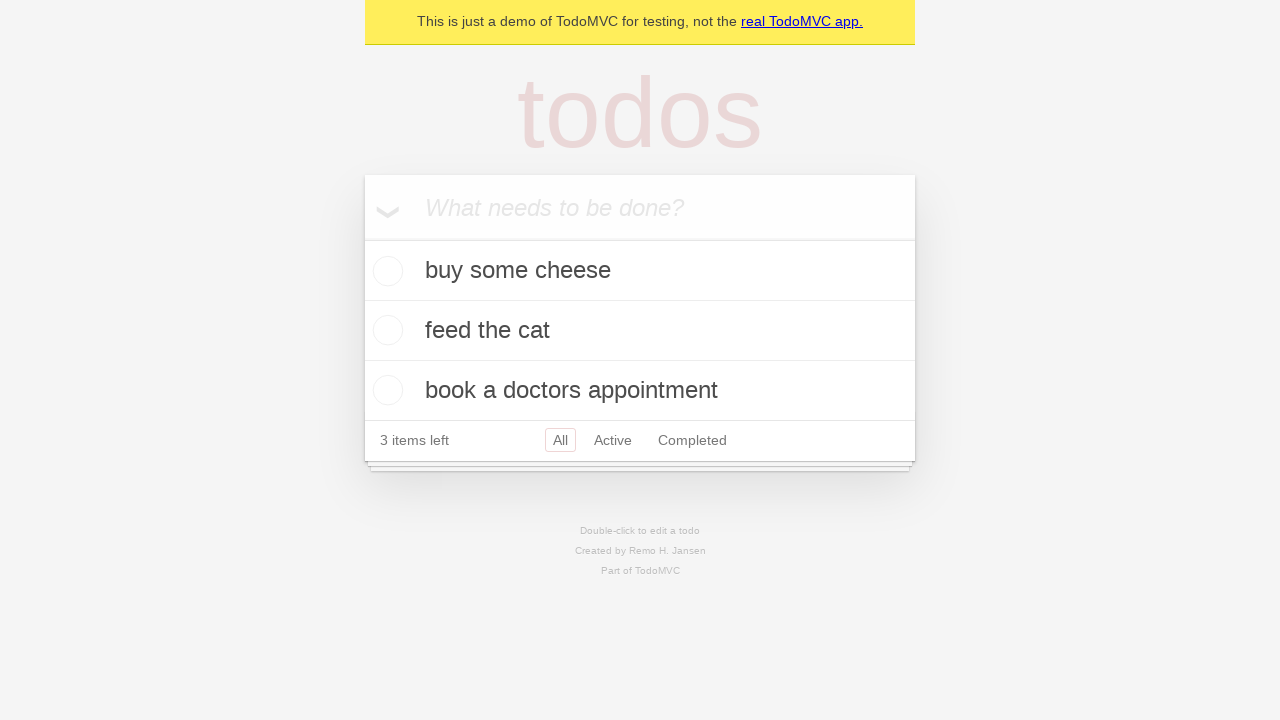

Double-clicked on second todo item to enter edit mode at (640, 331) on internal:testid=[data-testid="todo-item"s] >> nth=1
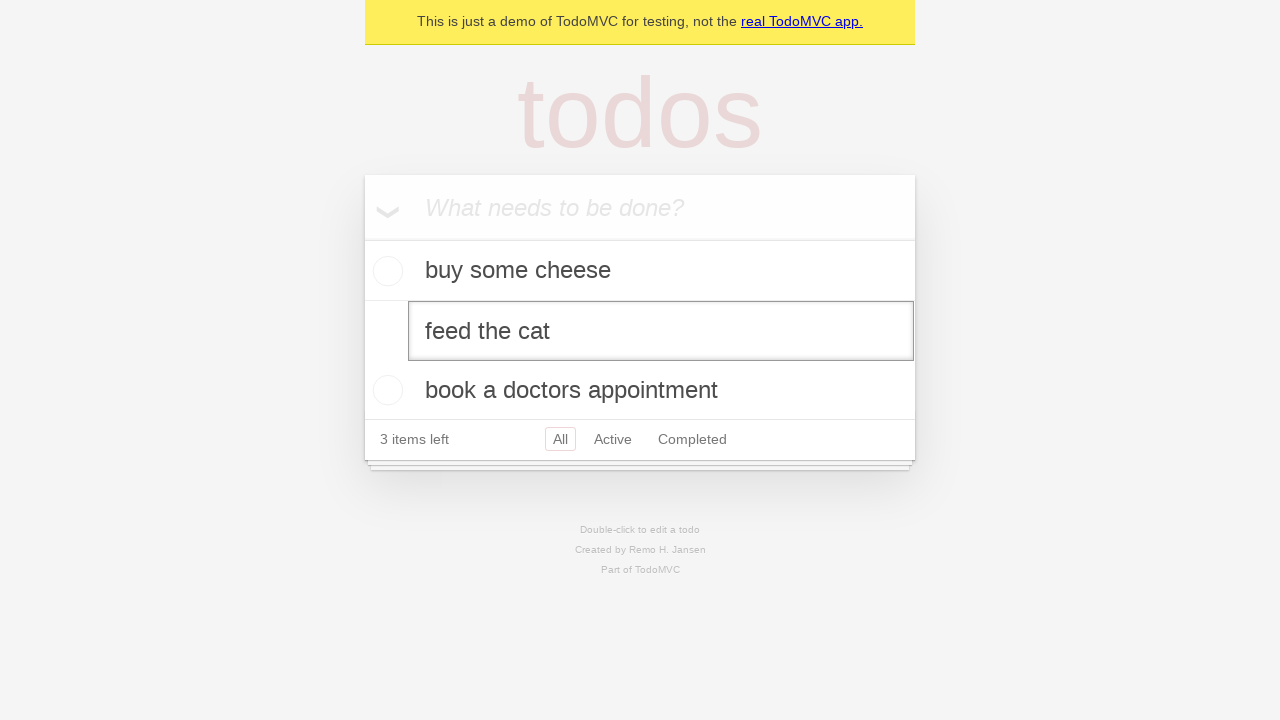

Filled edit field with 'buy some sausages' on internal:testid=[data-testid="todo-item"s] >> nth=1 >> internal:role=textbox[nam
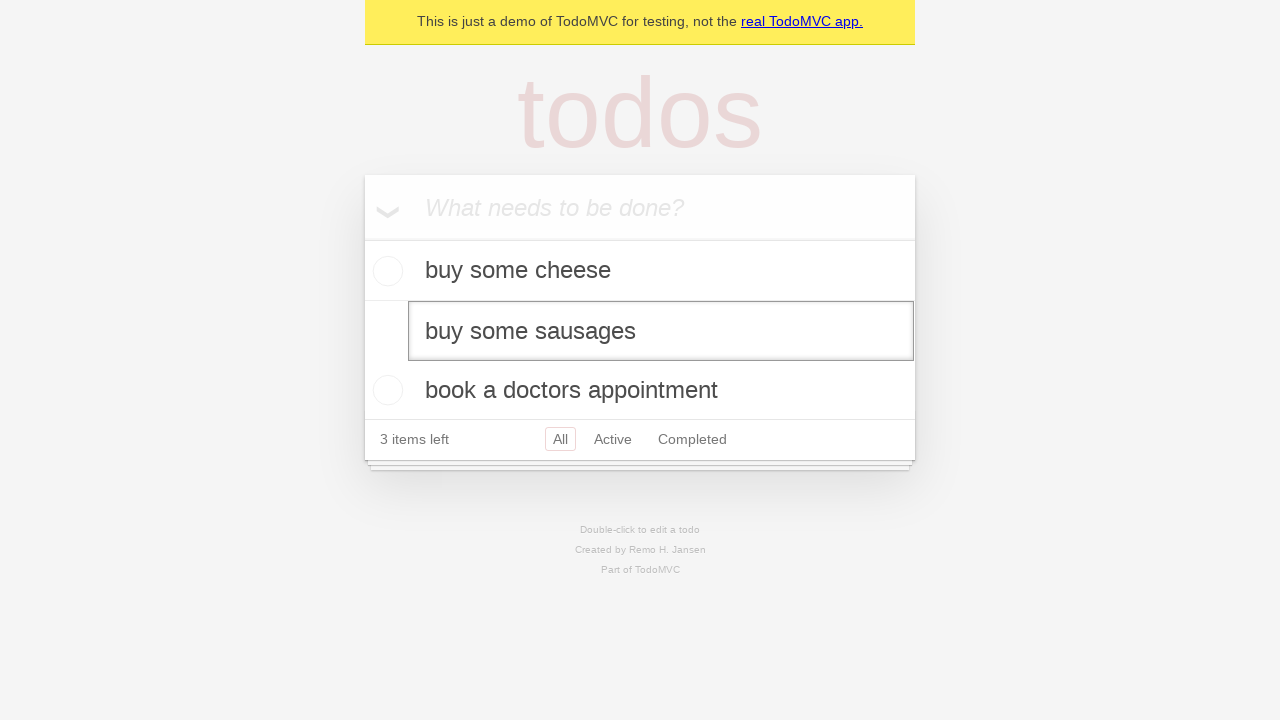

Pressed Escape to cancel edit without saving on internal:testid=[data-testid="todo-item"s] >> nth=1 >> internal:role=textbox[nam
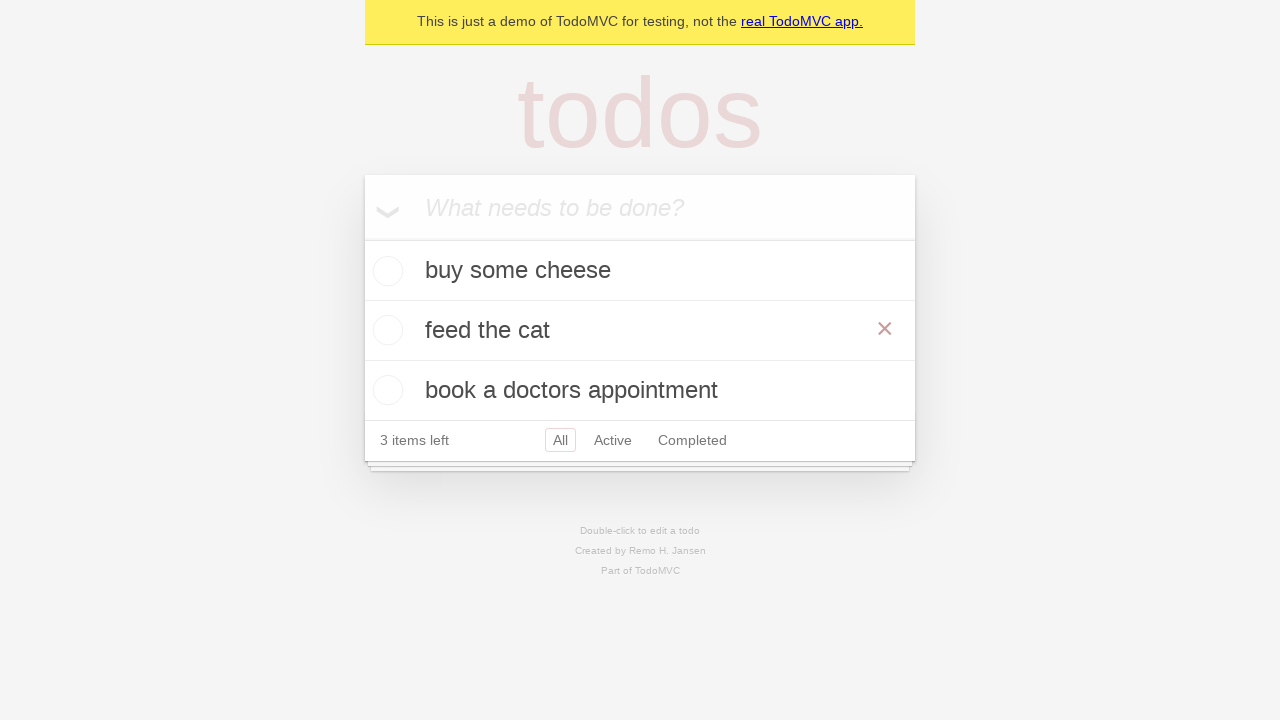

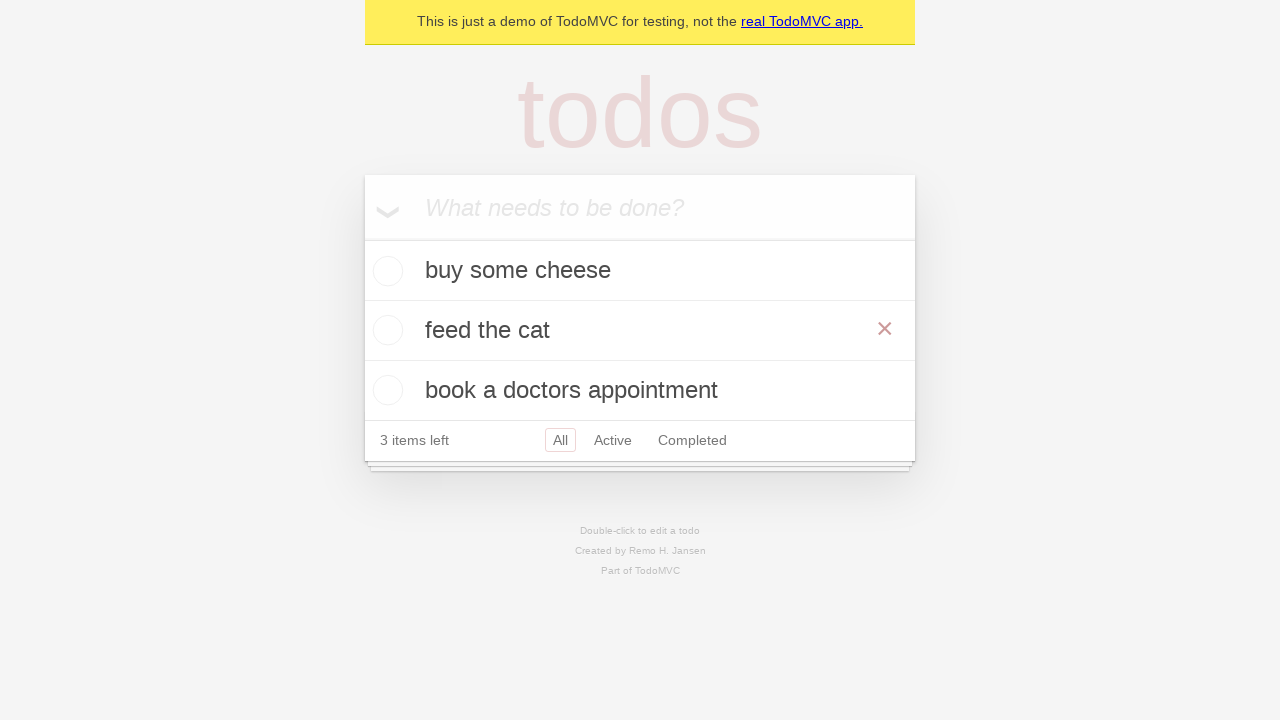